Tests checkbox functionality by navigating to the checkboxes page and clicking on the first checkbox to toggle its state

Starting URL: http://the-internet.herokuapp.com/

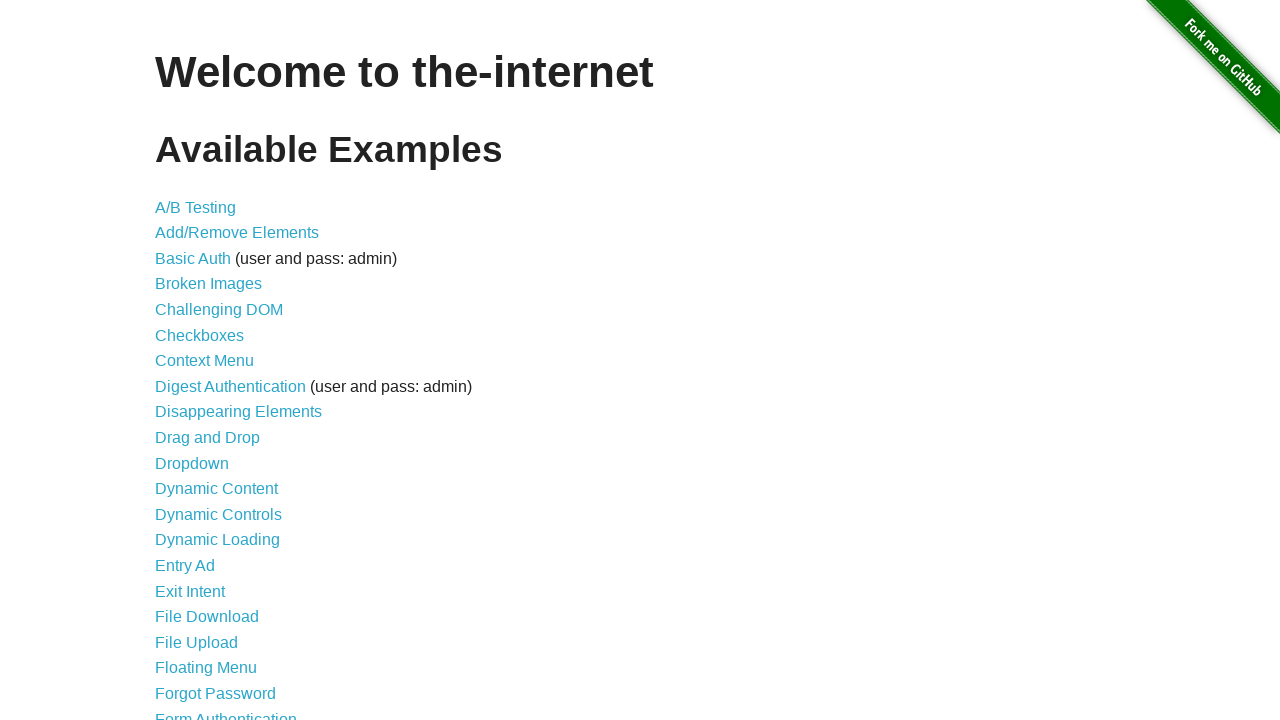

Clicked on the checkboxes link to navigate to the checkboxes page at (200, 335) on a[href='/checkboxes']
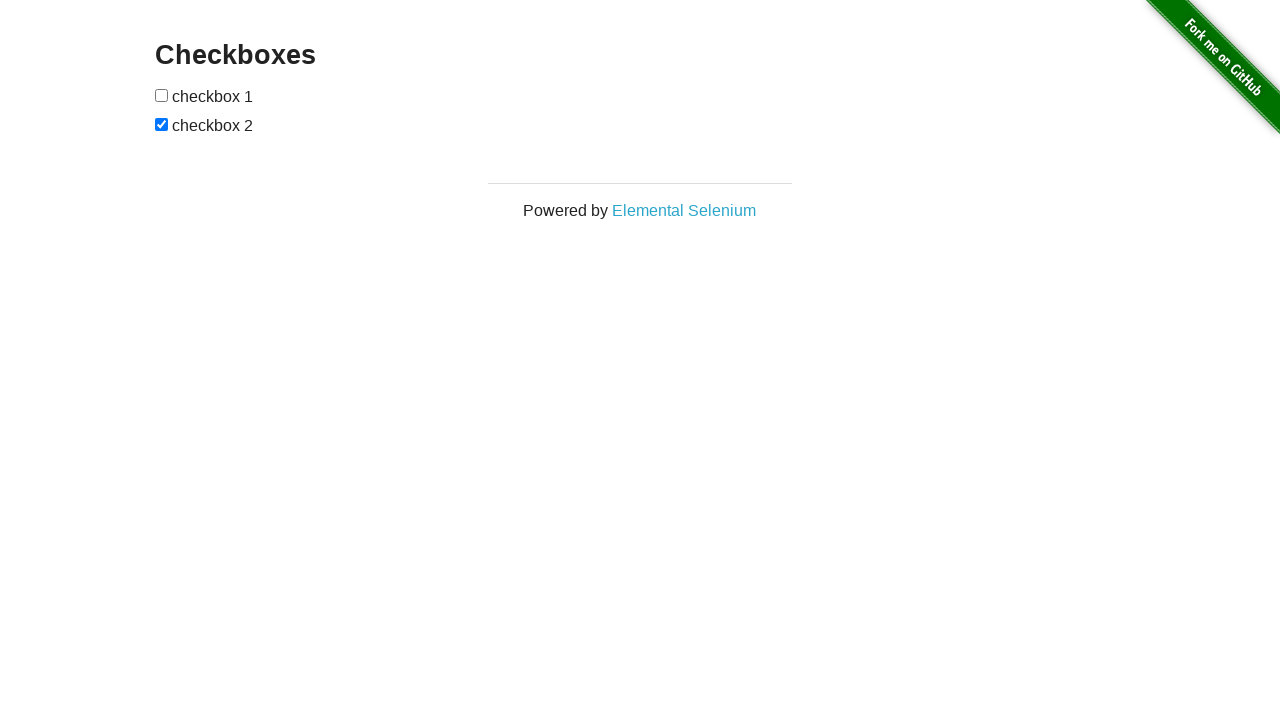

Checkbox form loaded
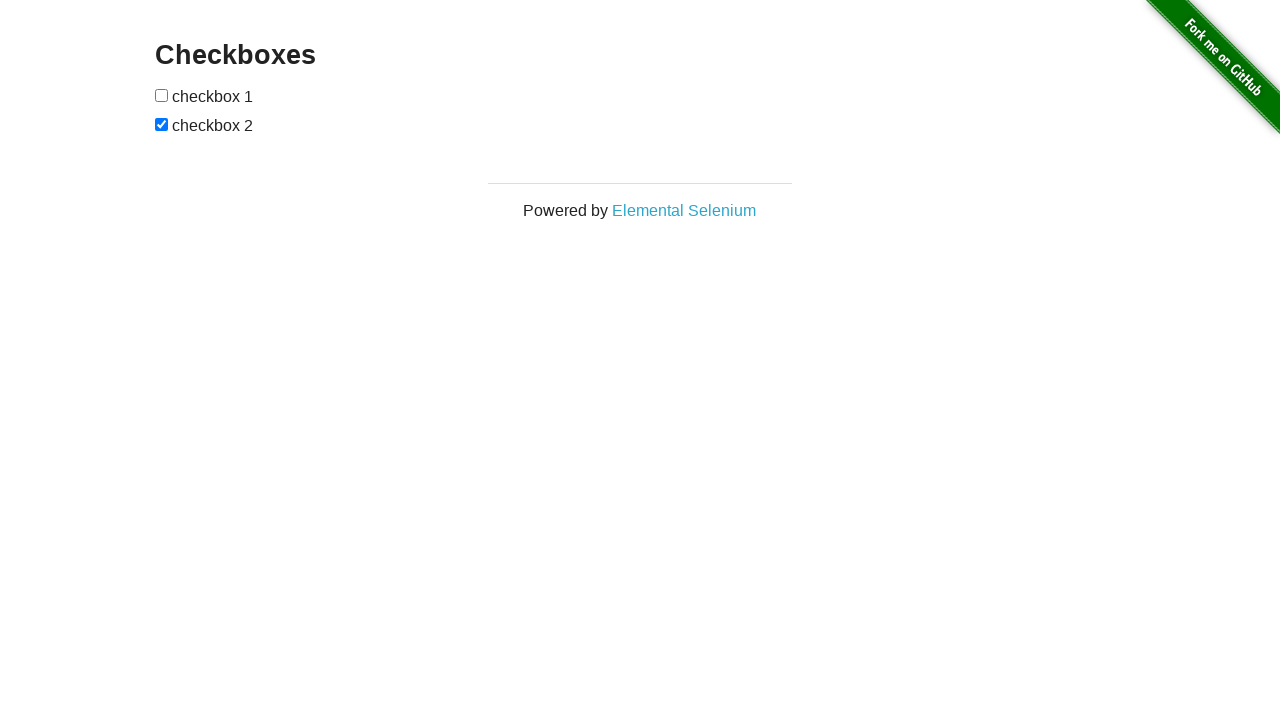

Clicked on the first checkbox to toggle its state at (162, 95) on #checkboxes input:nth-of-type(1)
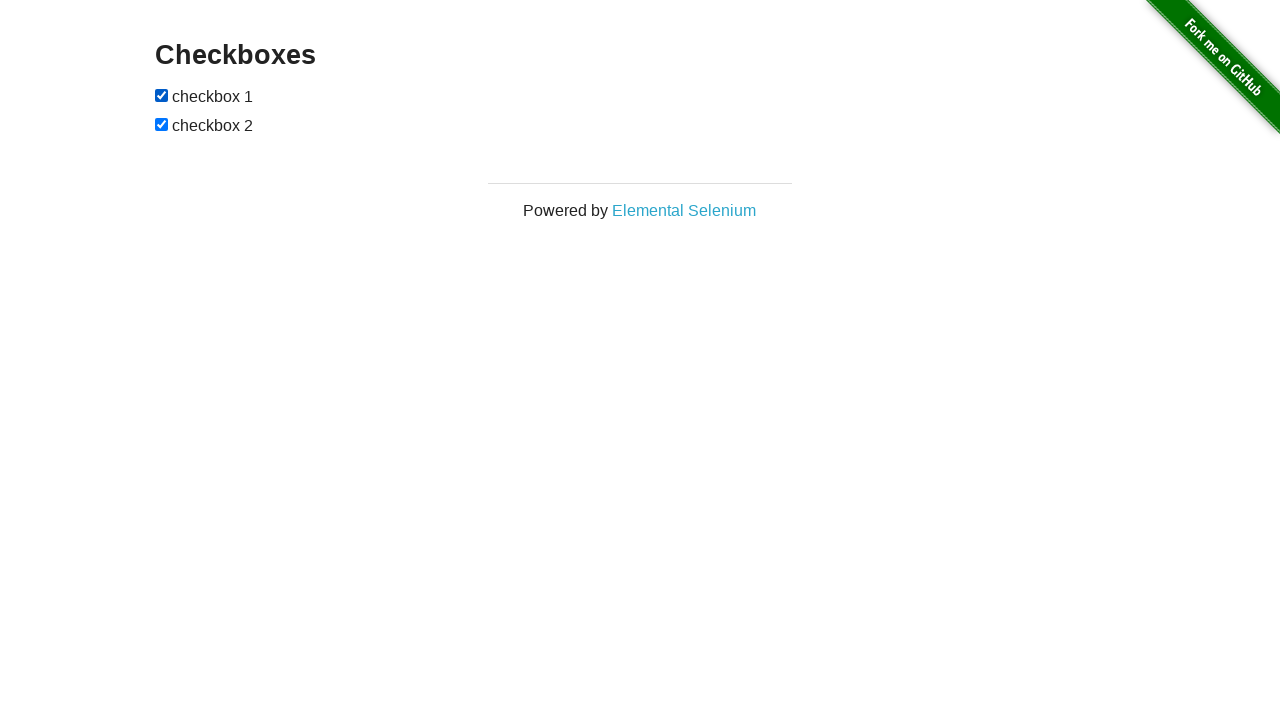

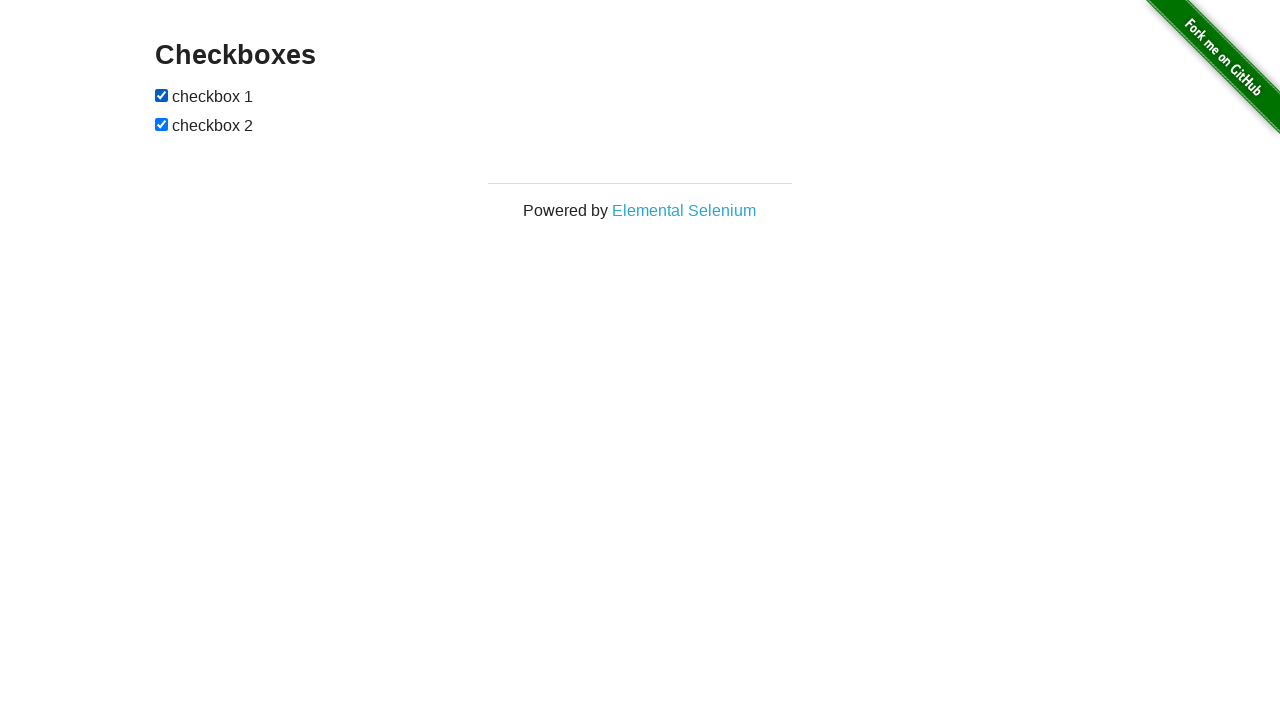